Tests drag and drop functionality on jQueryUI demo page by switching to an iframe and dragging an element to a drop target

Starting URL: https://jqueryui.com/droppable/

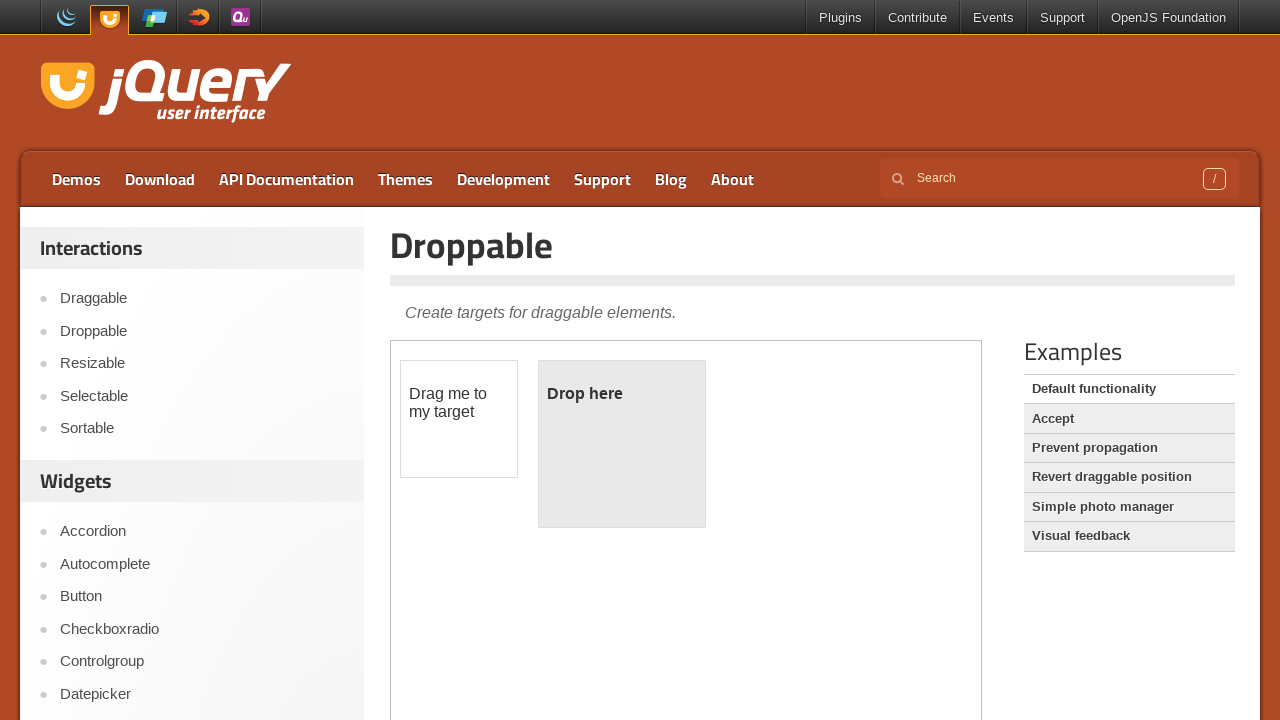

Navigated to jQueryUI droppable demo page
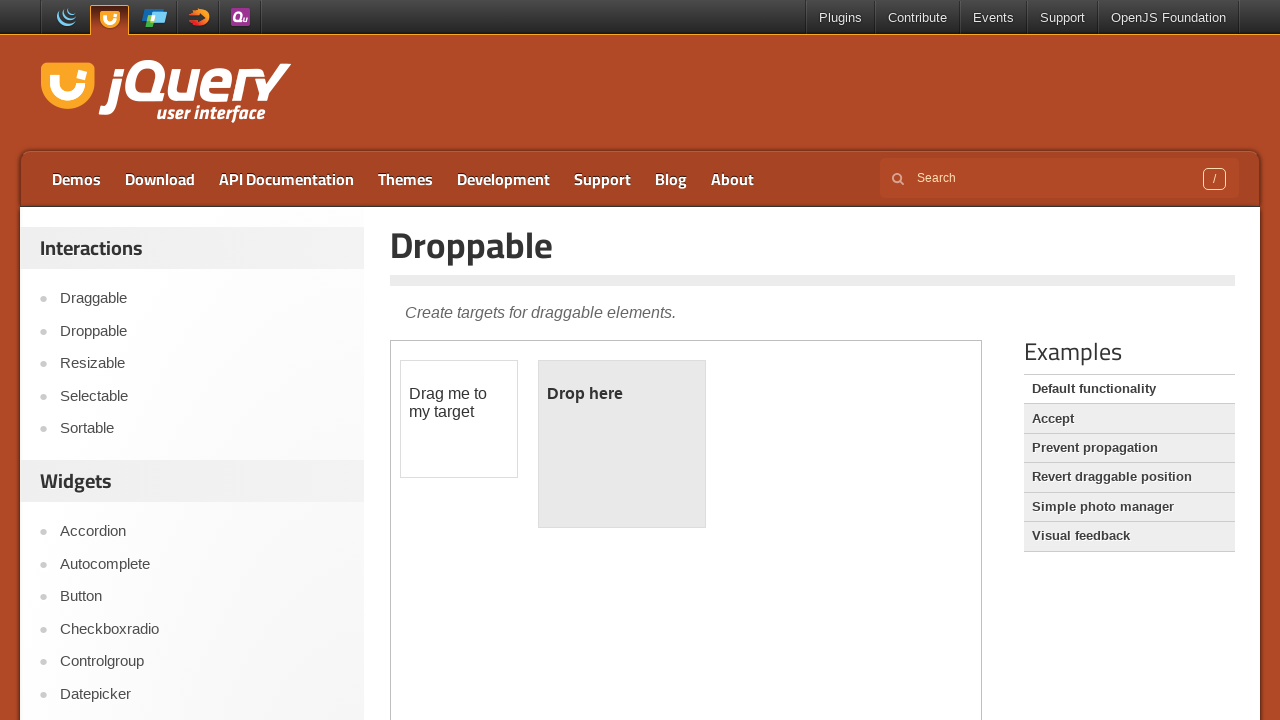

Located the demo iframe
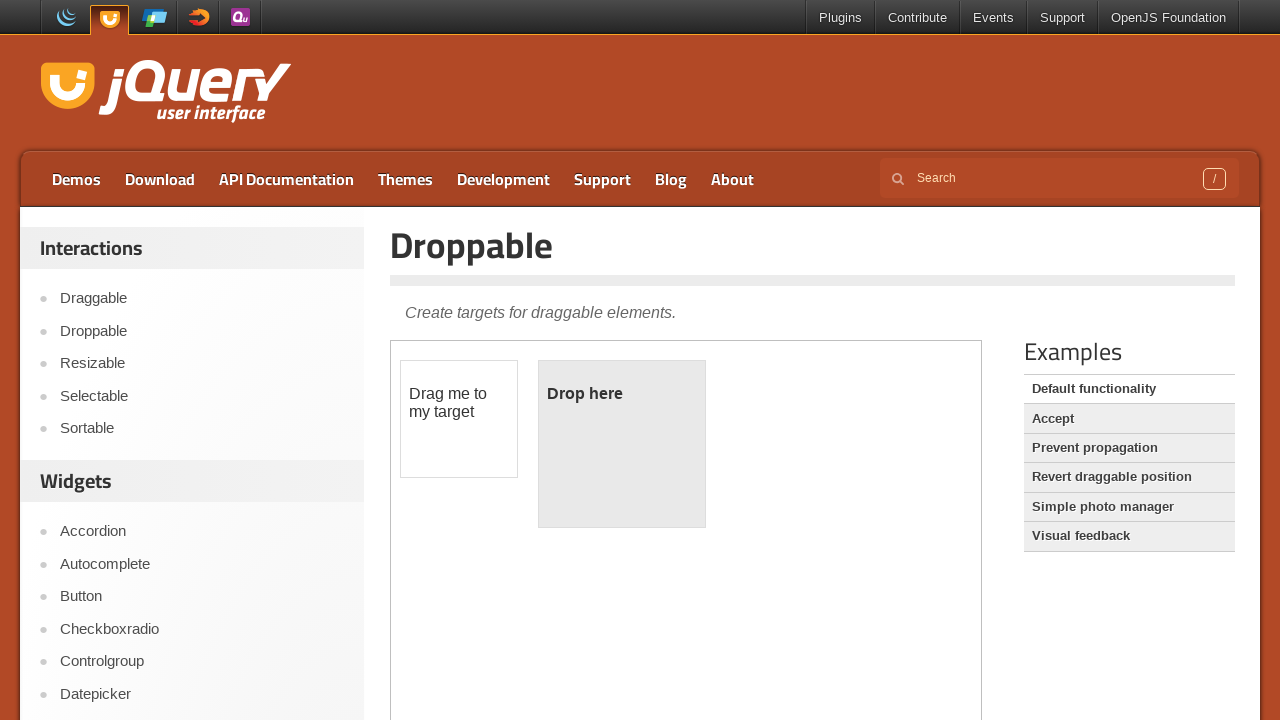

Located draggable element within iframe
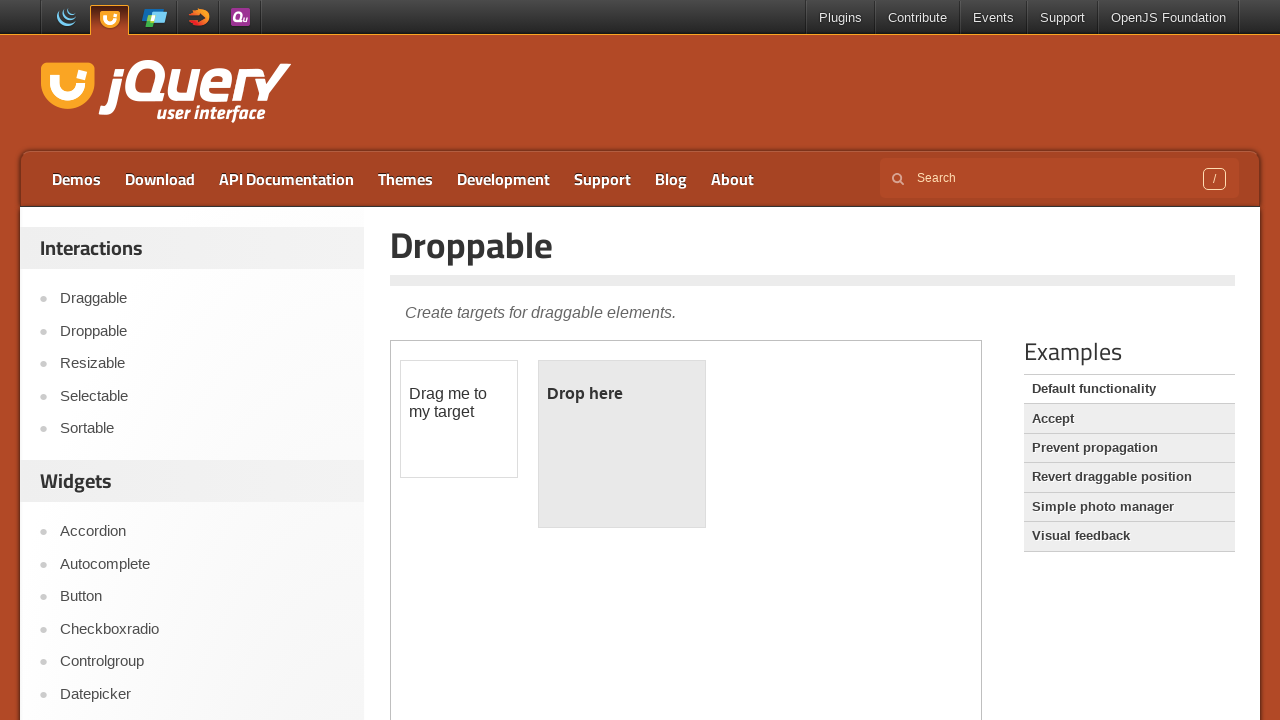

Located droppable target element within iframe
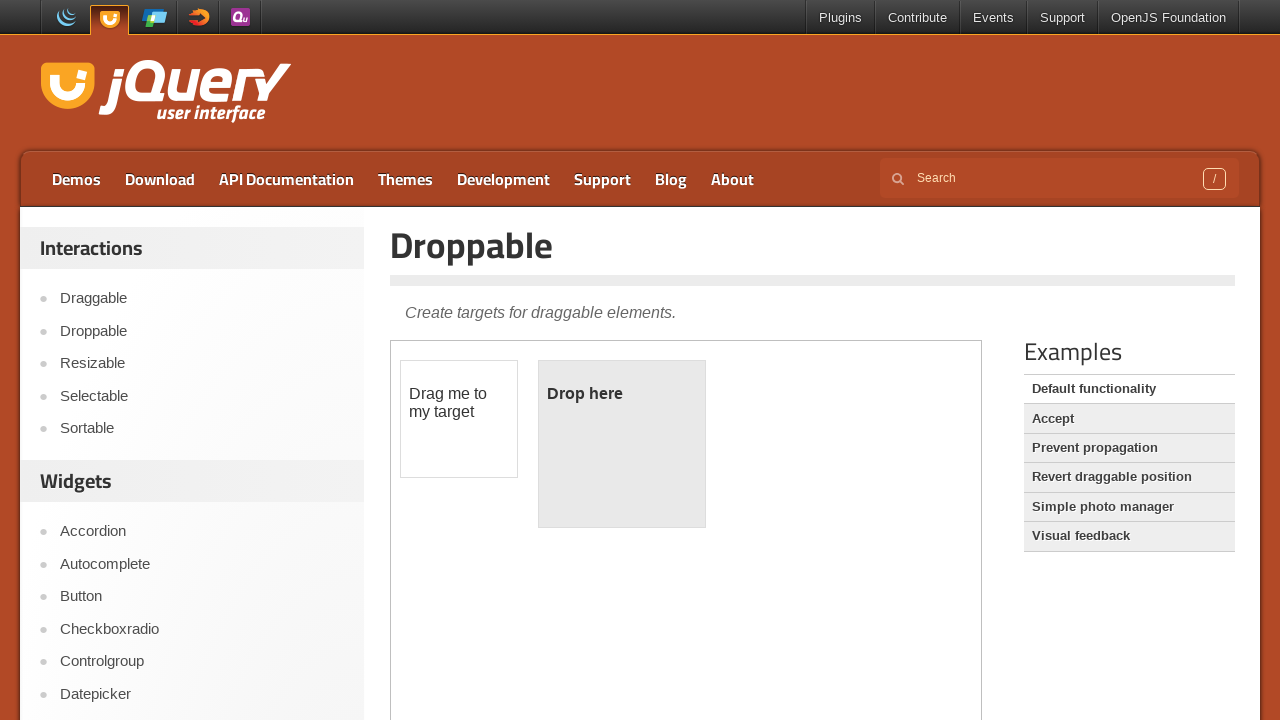

Dragged element to drop target successfully at (622, 444)
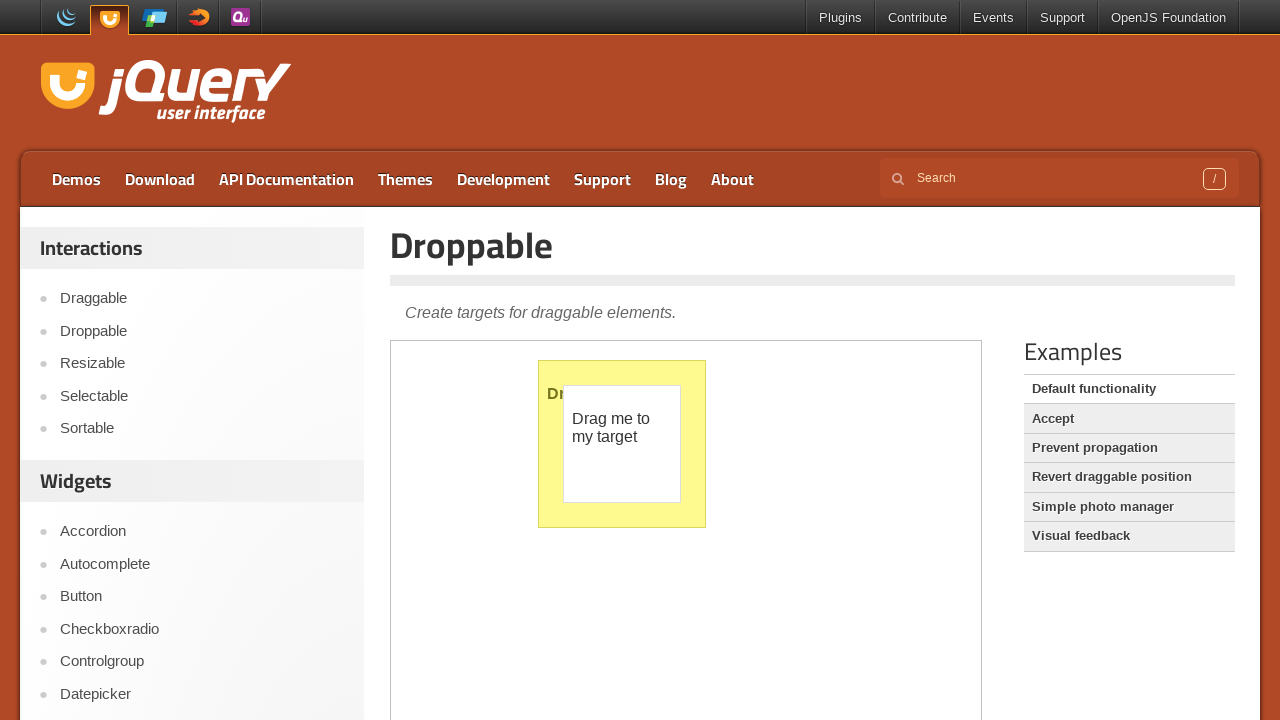

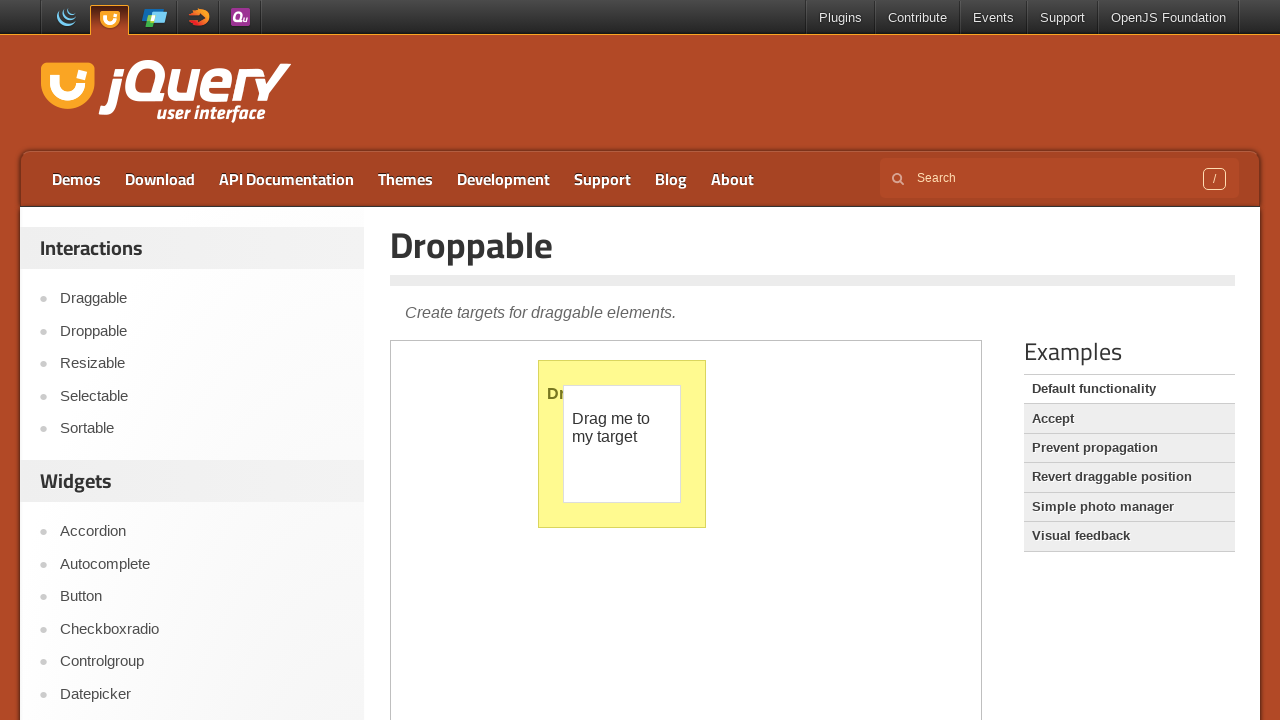